Tests drag and drop functionality on jQuery UI demo page by navigating to the Droppable demo and performing a drag and drop action from the draggable element to the droppable target

Starting URL: https://jqueryui.com

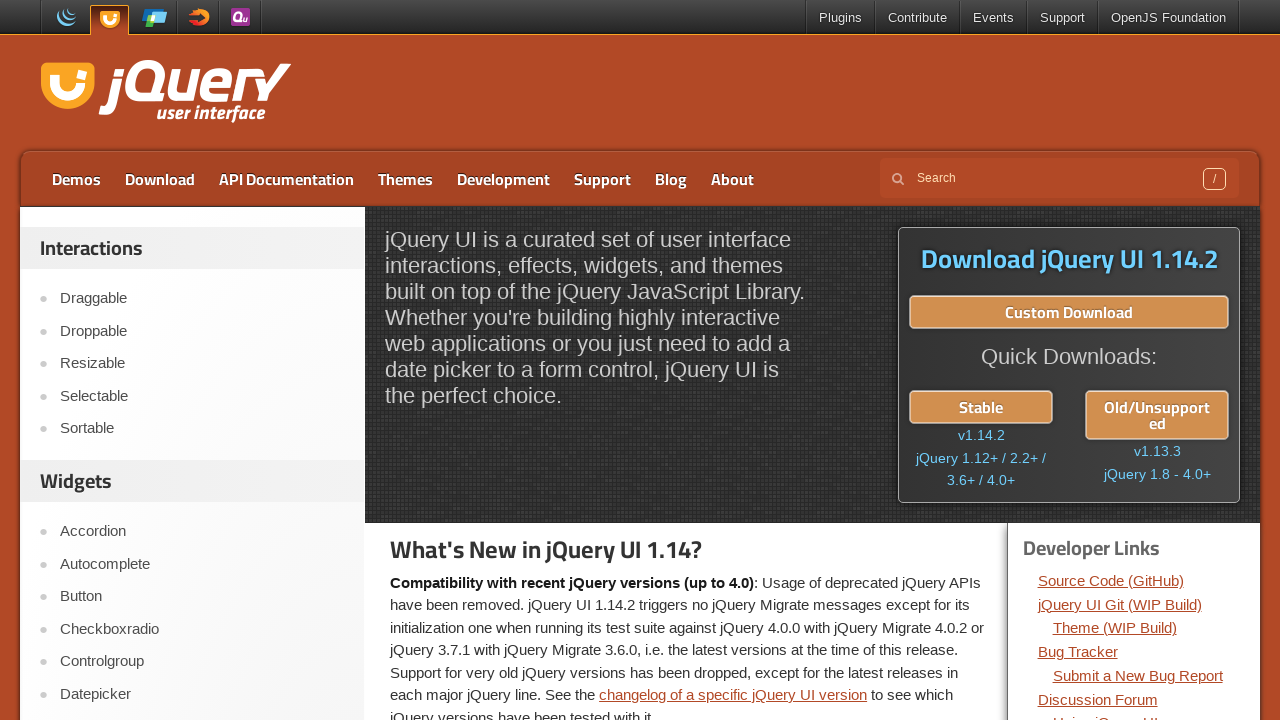

Navigated to jQuery UI homepage
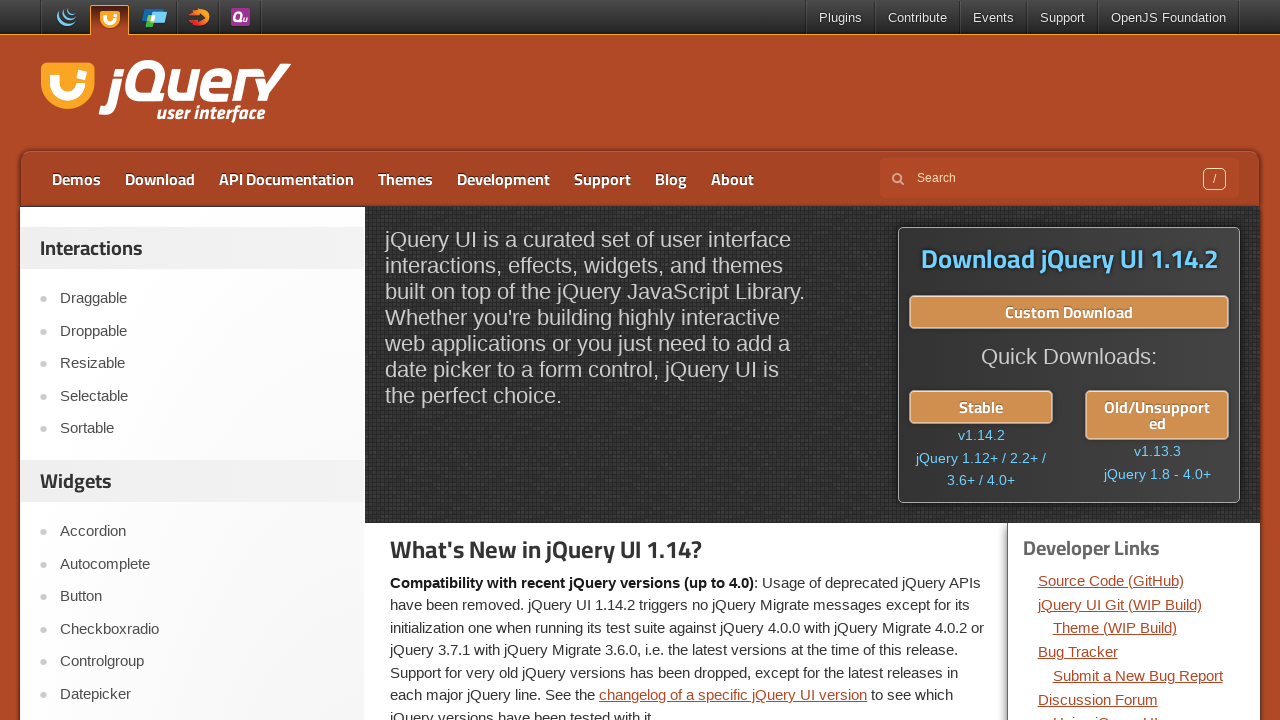

Clicked on Droppable link at (202, 331) on text=Droppable
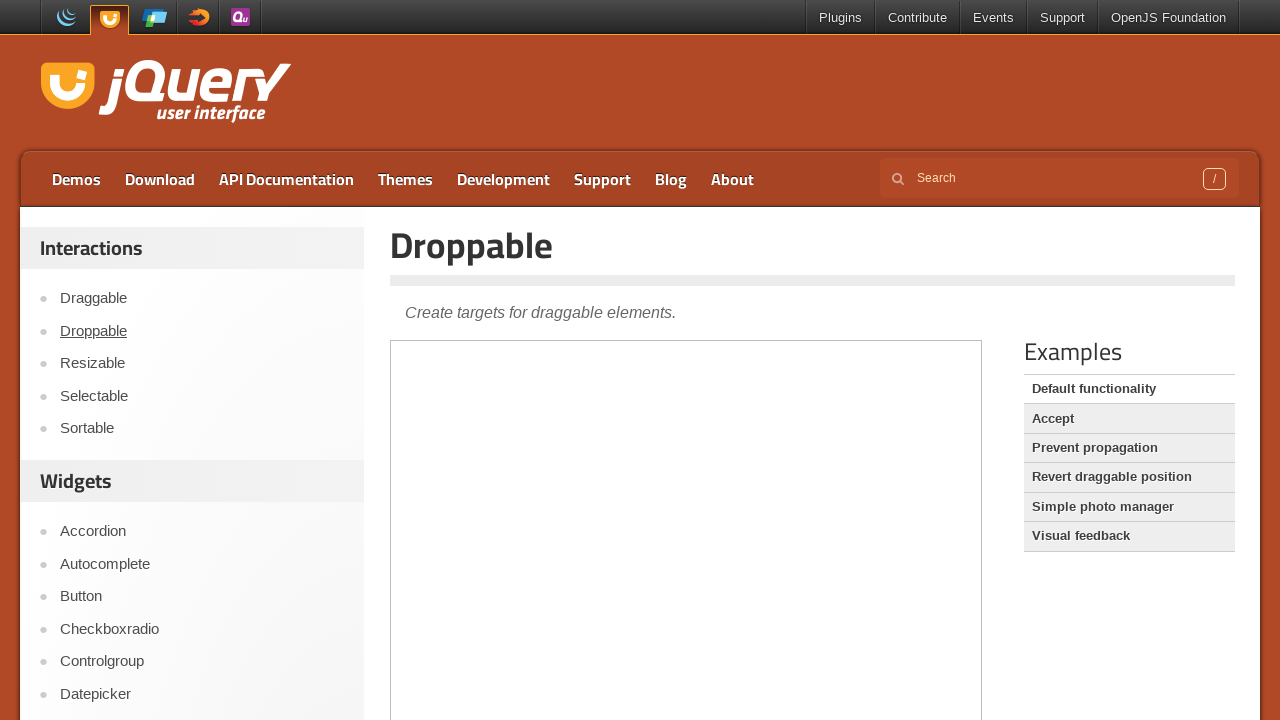

Located demo frame
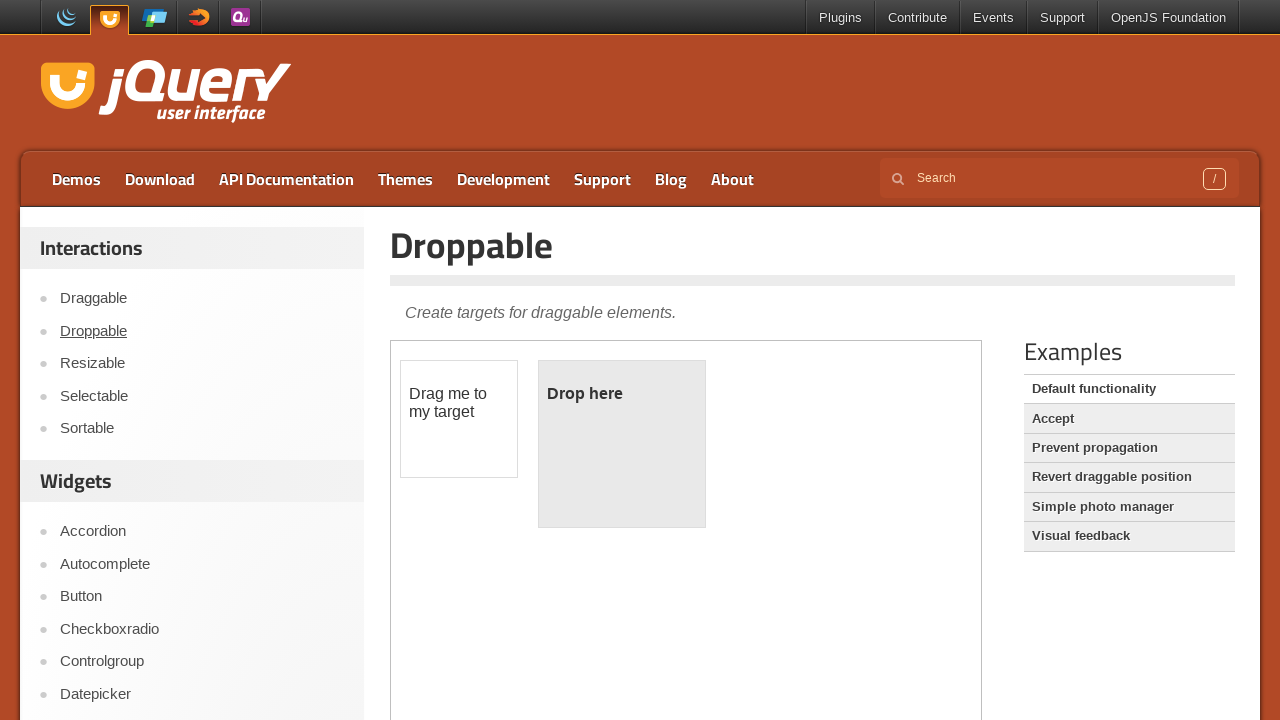

Located draggable element
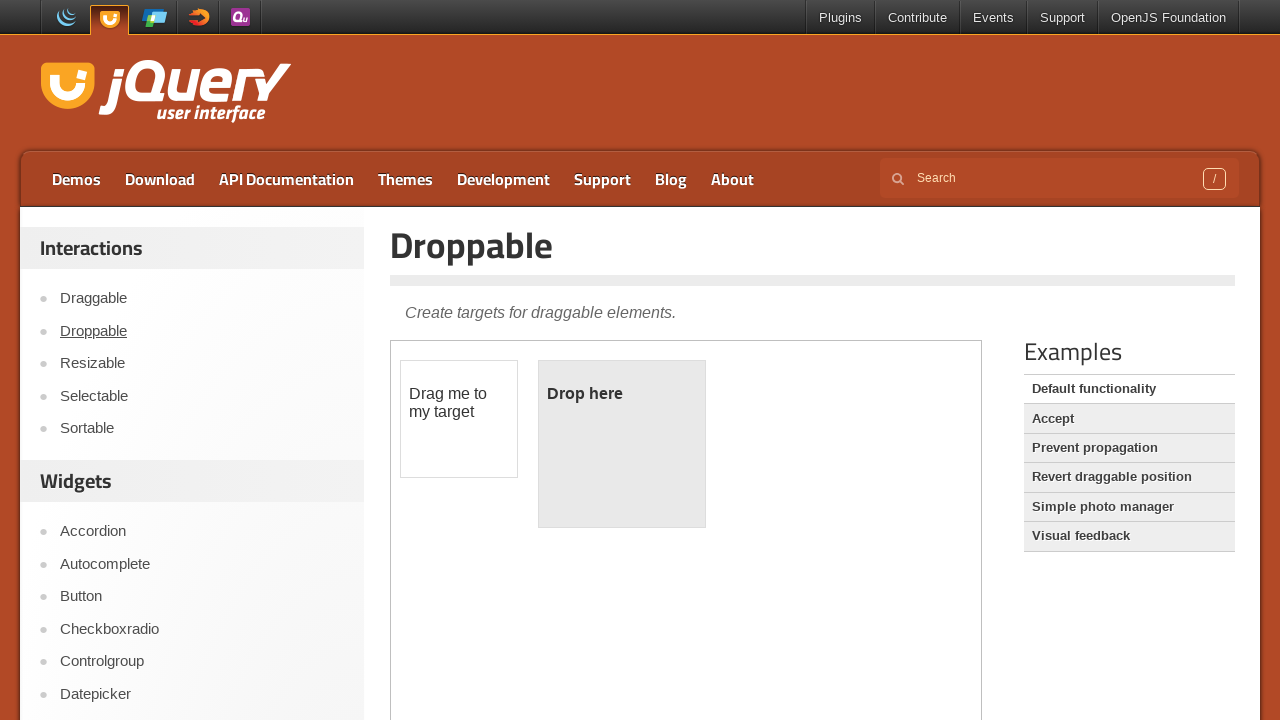

Located droppable target element
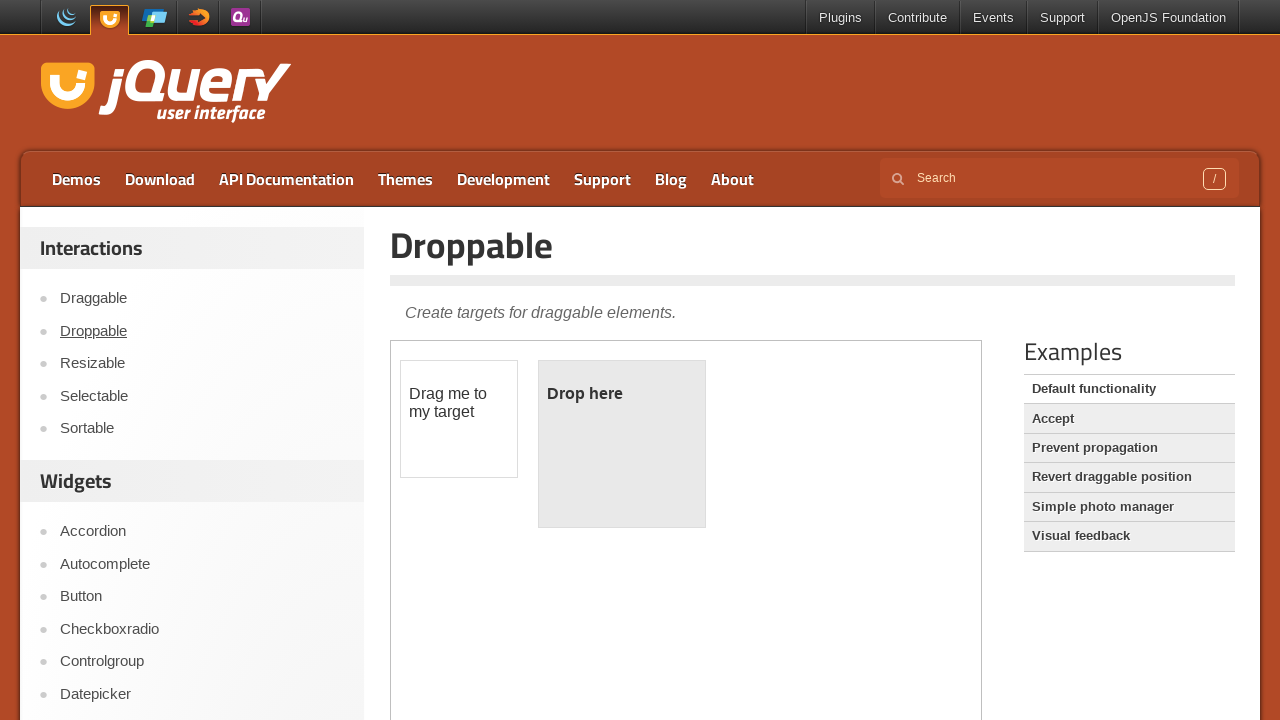

Performed drag and drop from draggable element to droppable target at (622, 444)
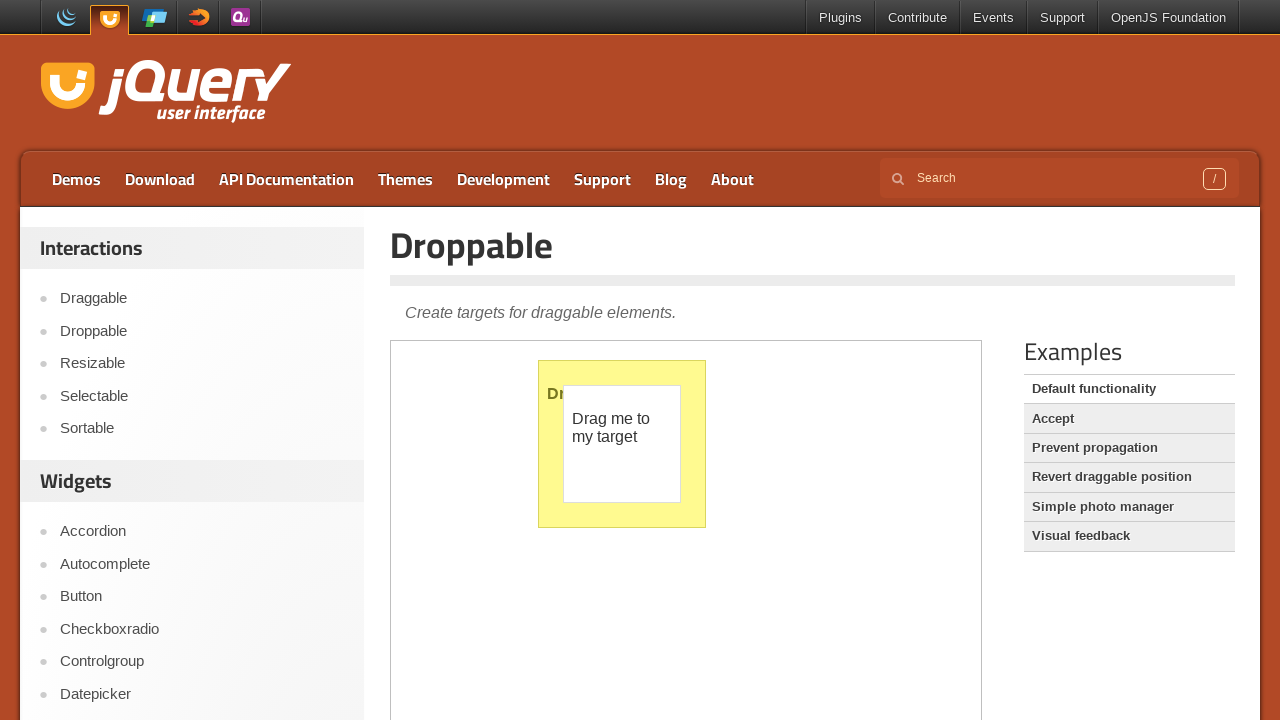

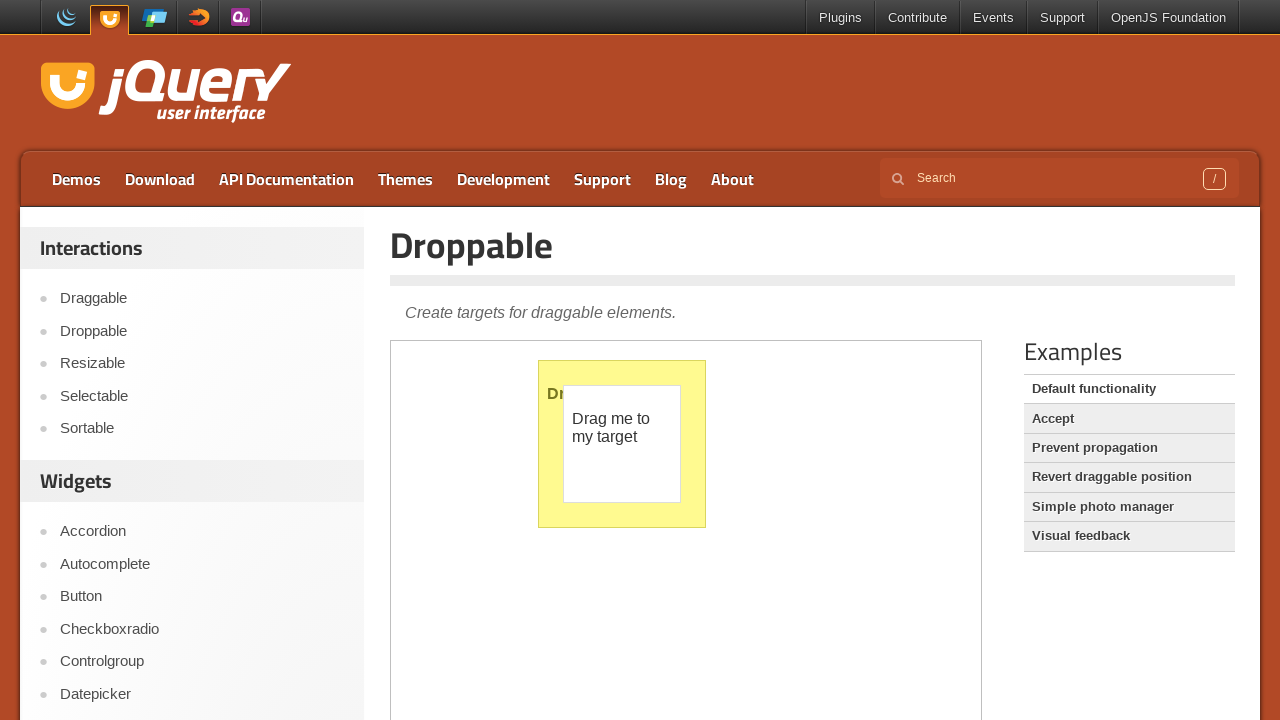